Tests API mocking functionality by intercepting a backend API route, returning mock data, and verifying the mocked content is displayed on the page

Starting URL: https://demo.playwright.dev/api-mocking

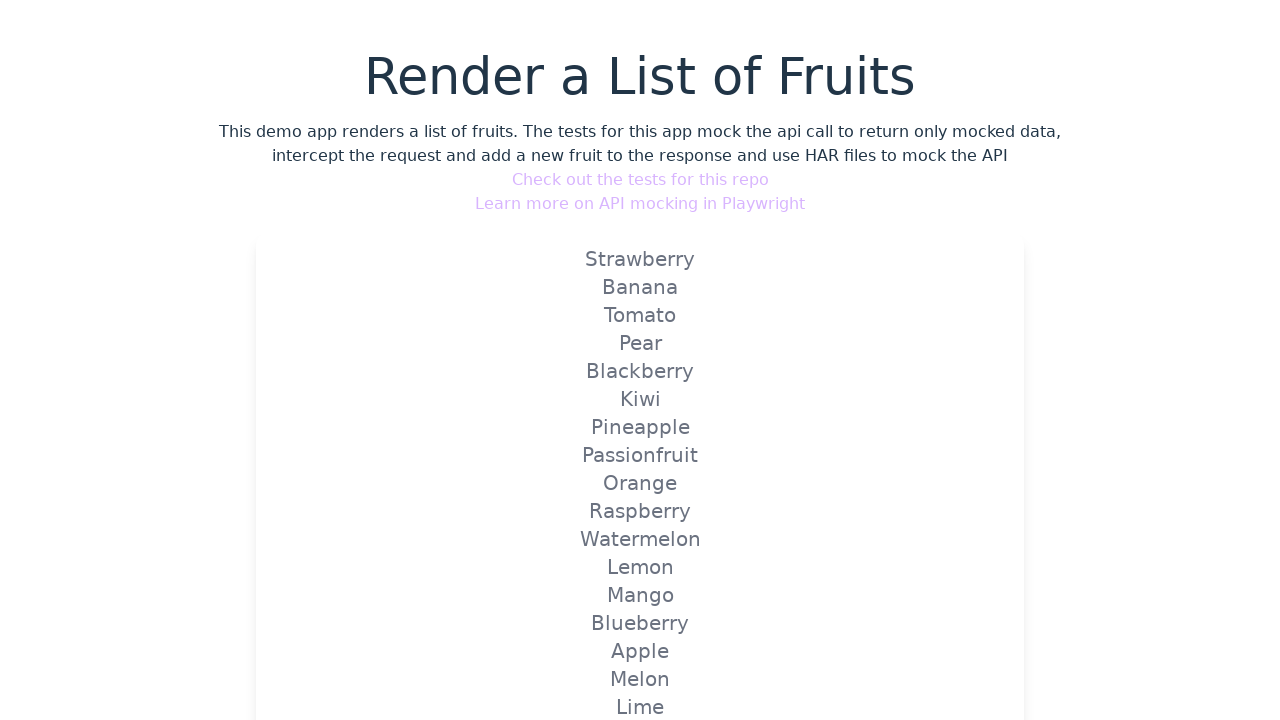

Set up route interception to mock API response for /api/v1/fruits endpoint
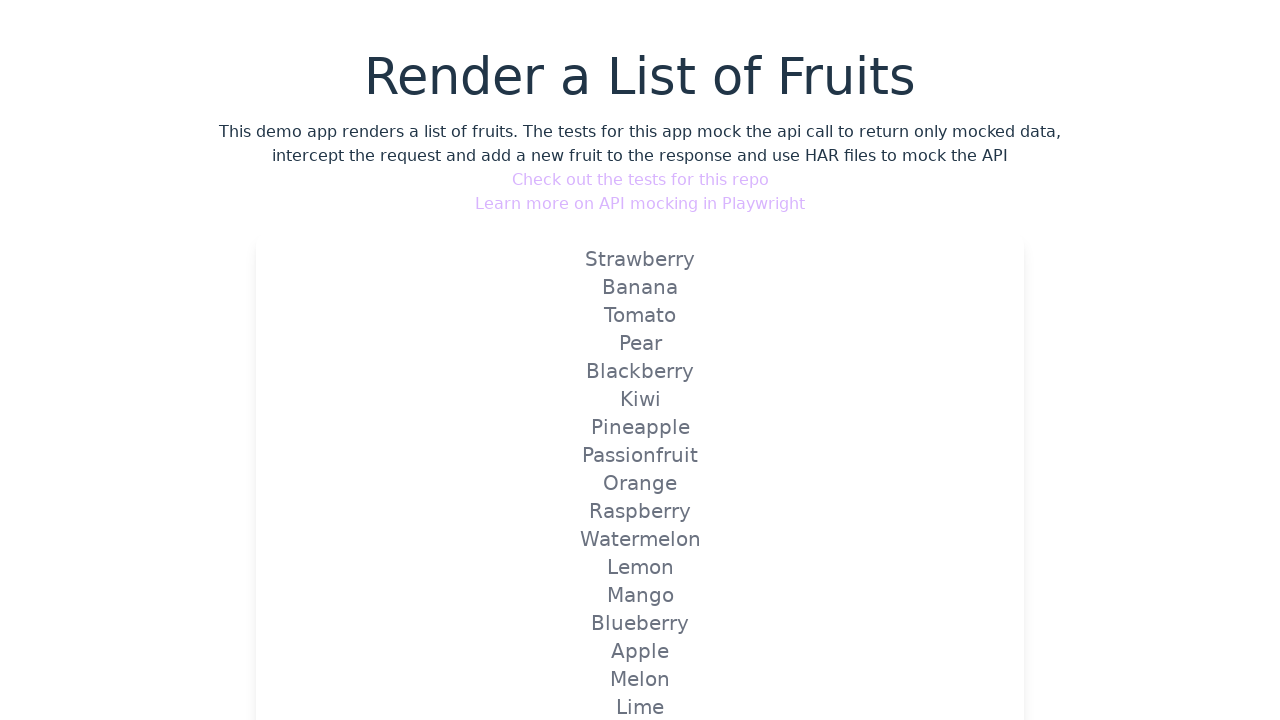

Reloaded page to trigger mocked API call
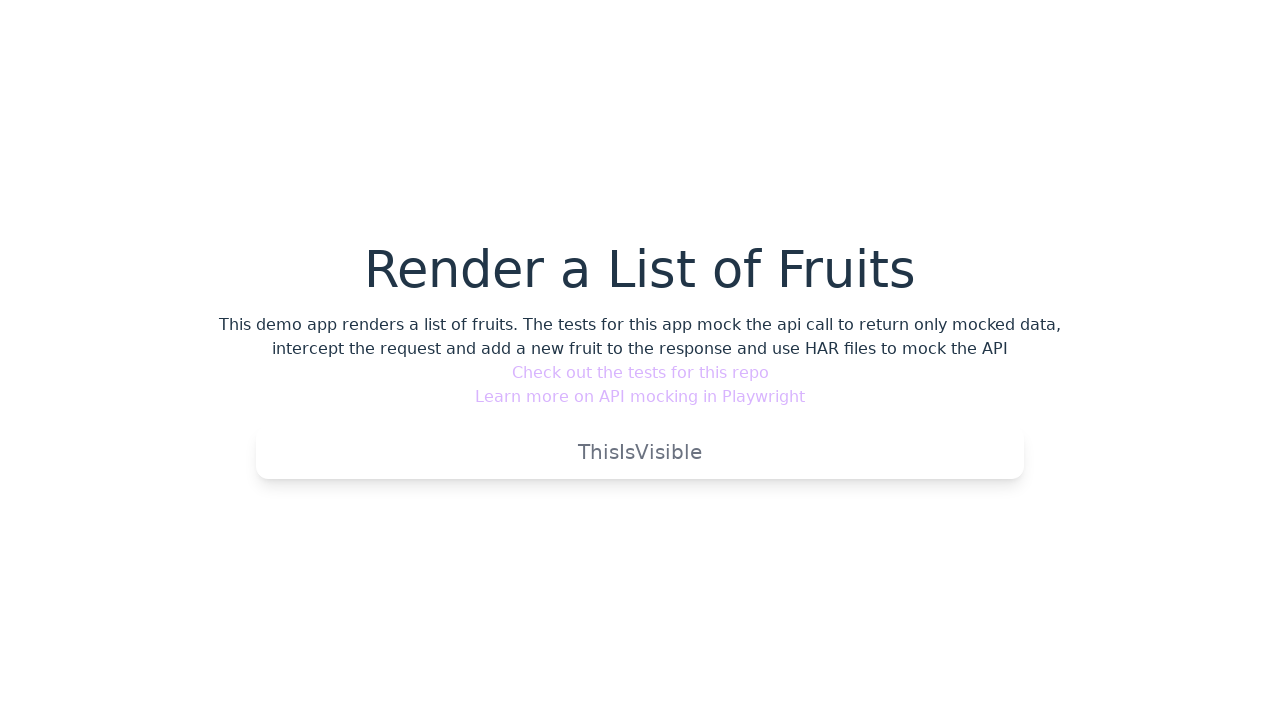

Verified that mocked fruit name 'ThisIsVisible' is displayed on the page
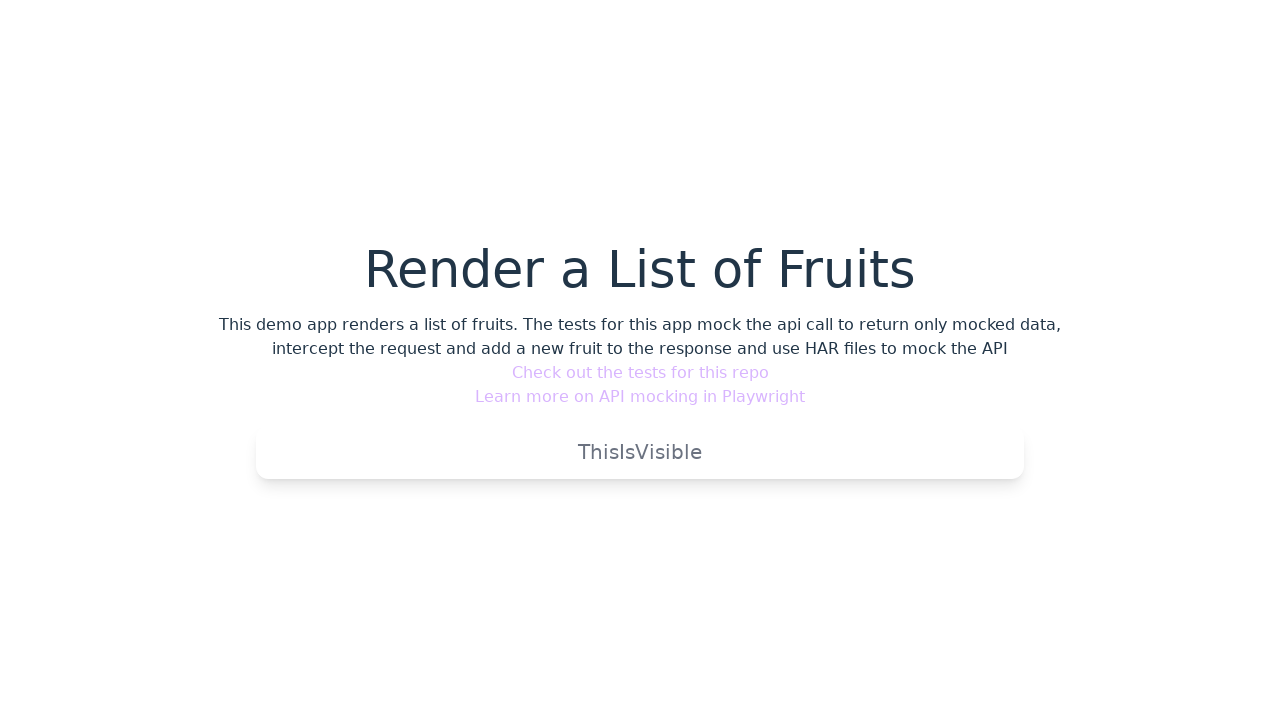

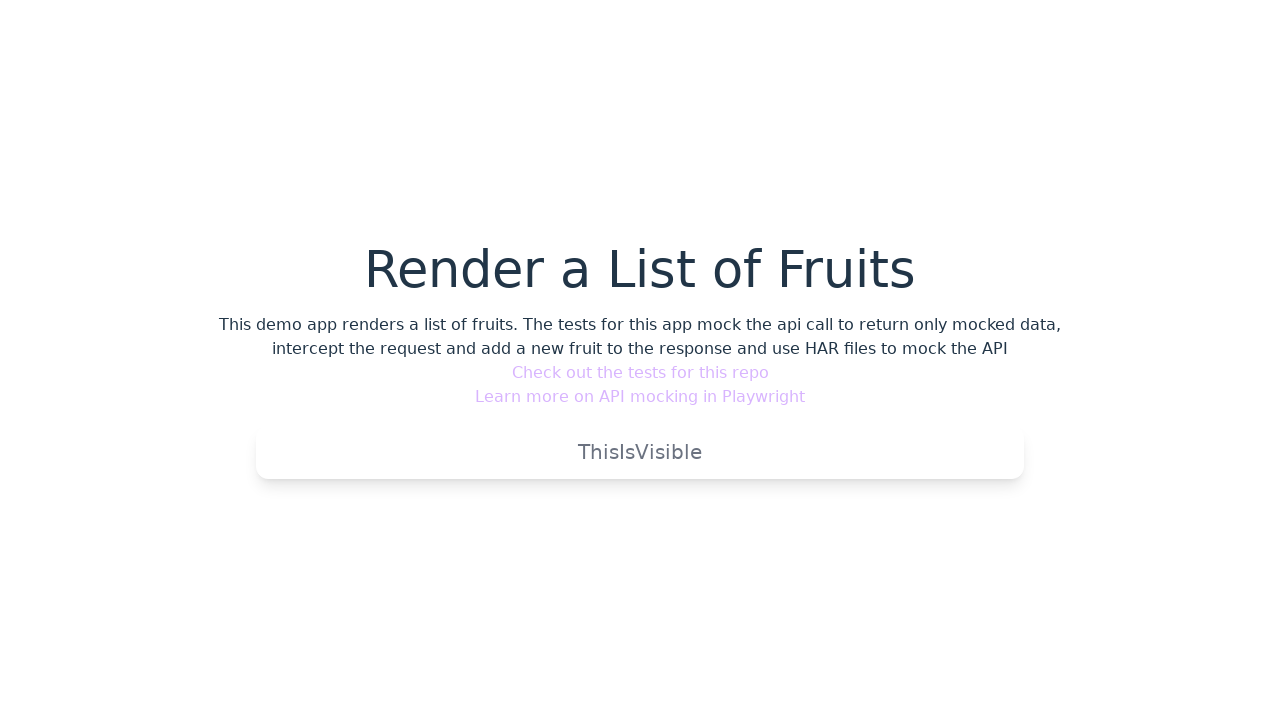